Waits for a specific price to appear, books when the price is $100, then solves a mathematical calculation and submits the answer

Starting URL: http://suninjuly.github.io/explicit_wait2.html

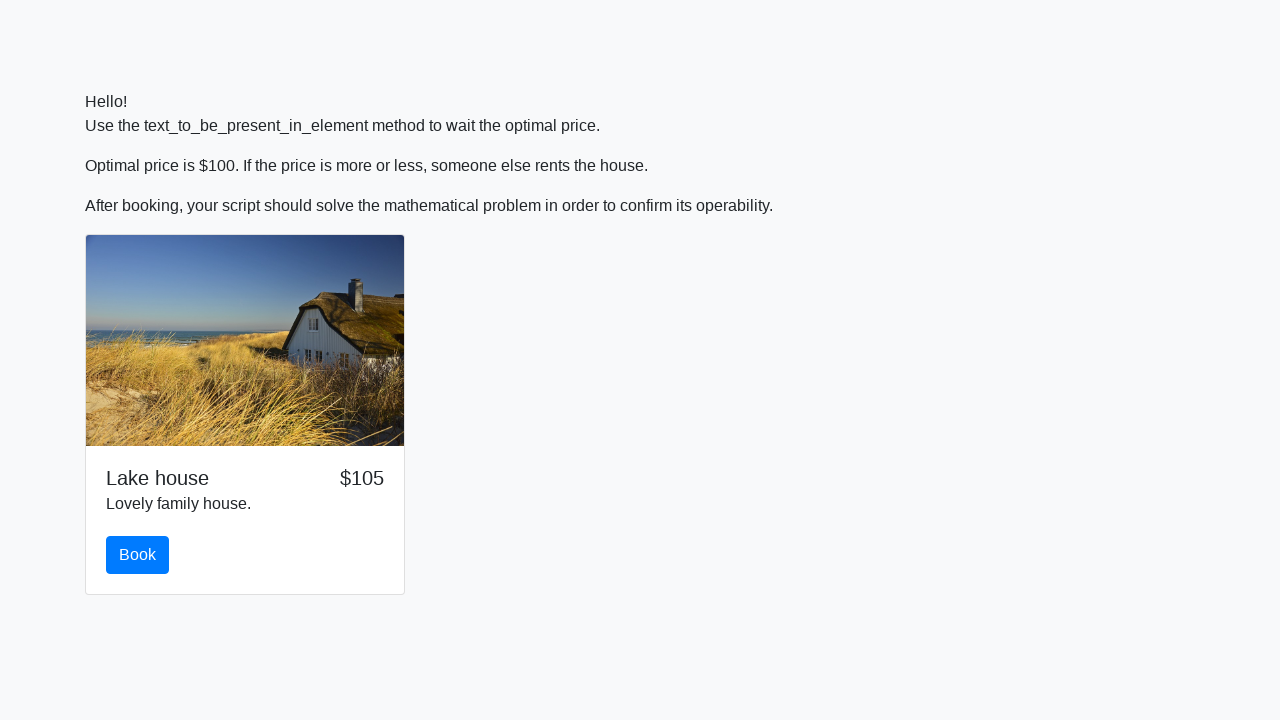

Waited for price to drop to $100
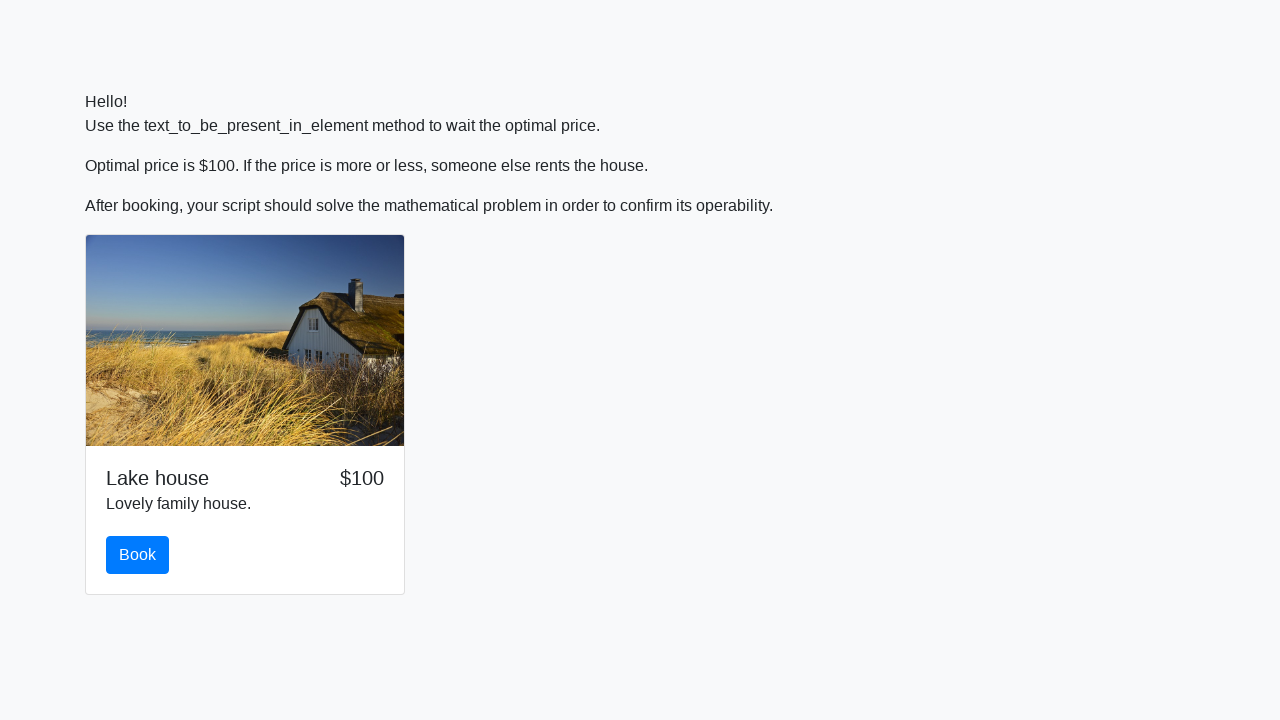

Clicked the book button at (138, 555) on #book
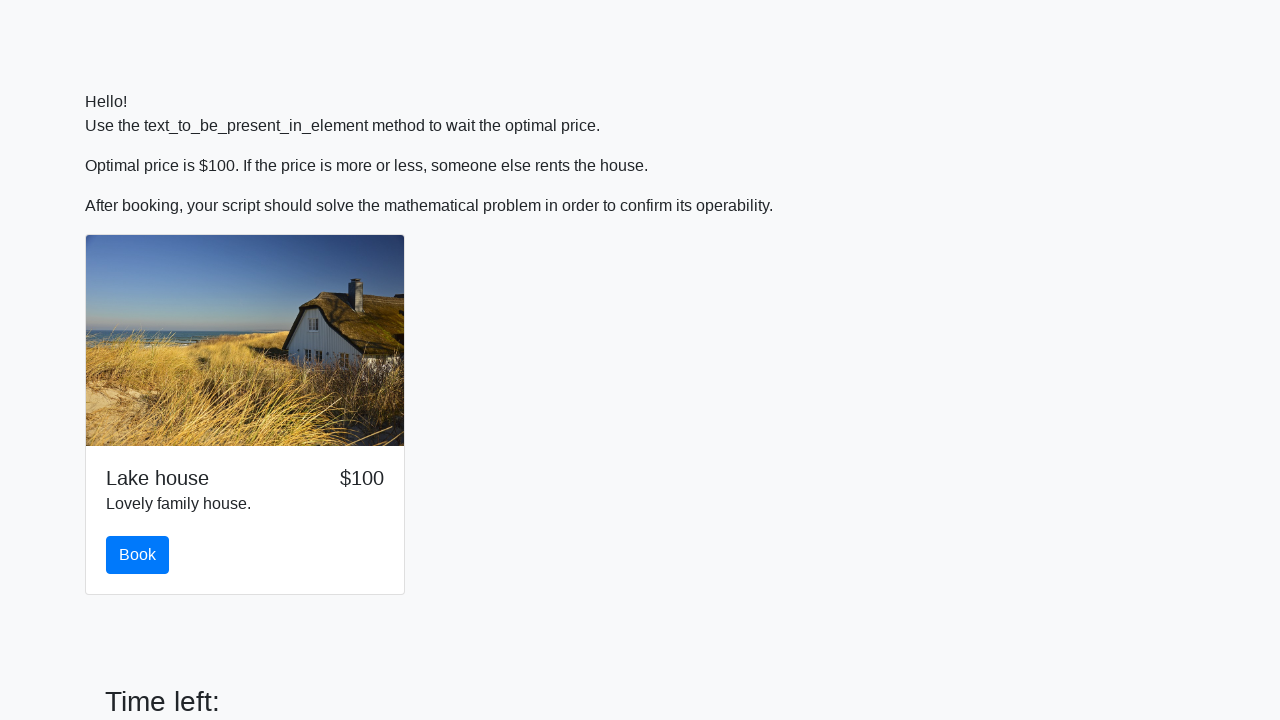

Retrieved x value for calculation: 275
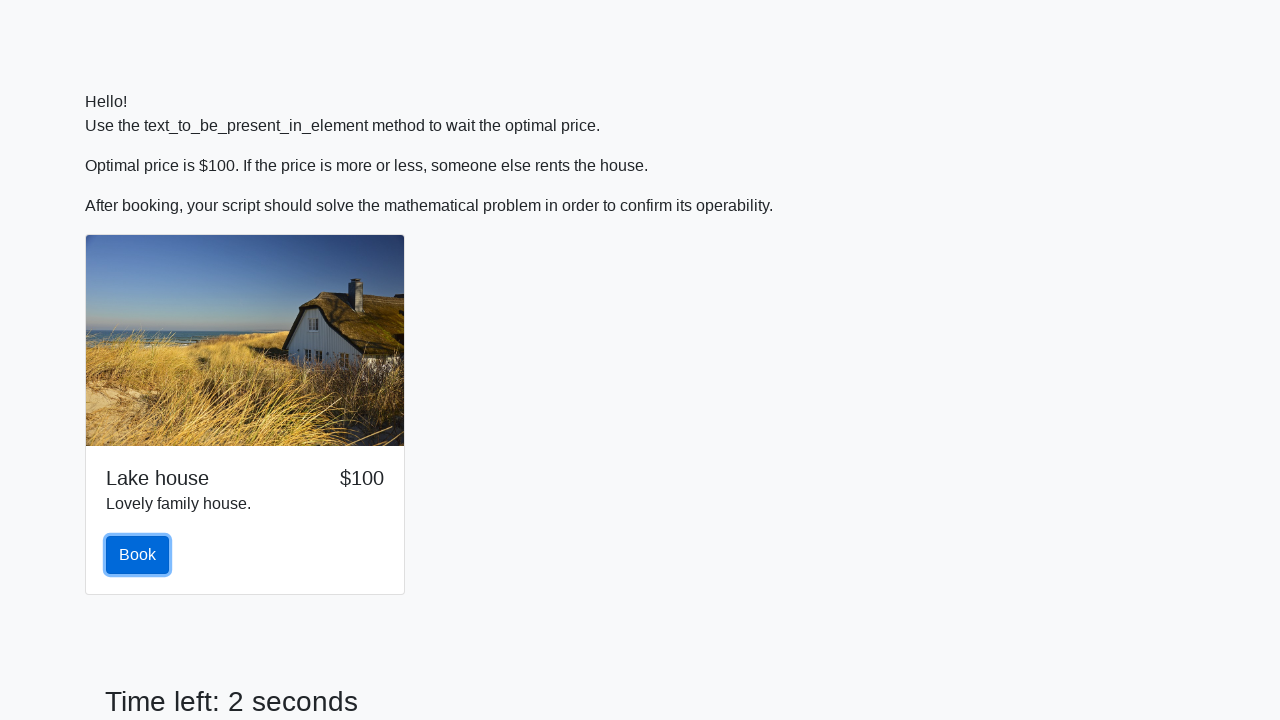

Calculated mathematical result: 2.4787732045292947
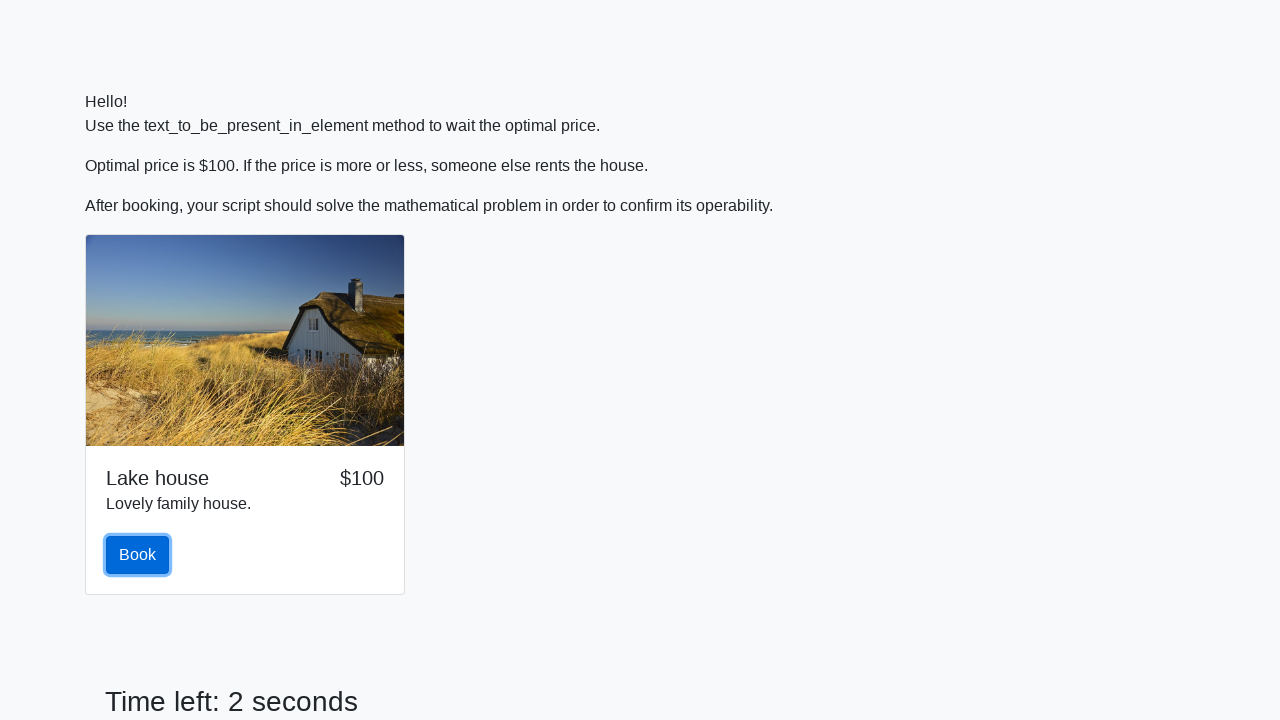

Filled in the calculated answer on #answer
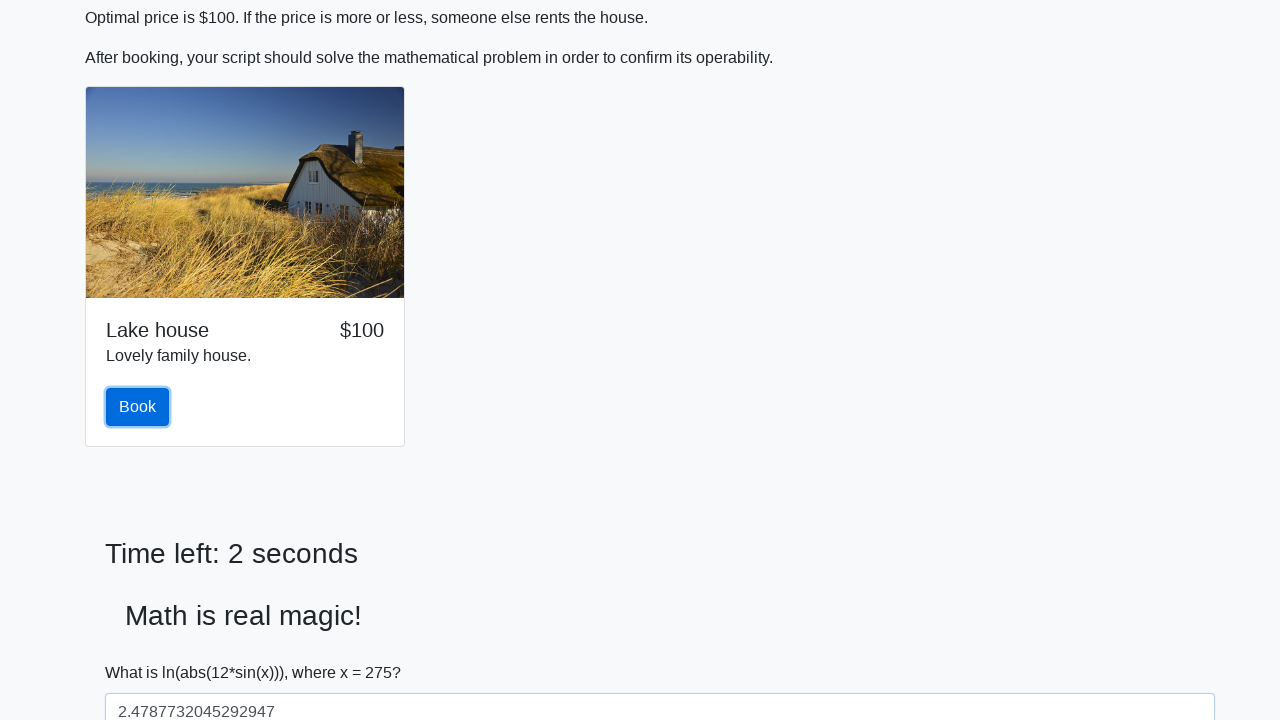

Submitted the solution at (143, 651) on #solve
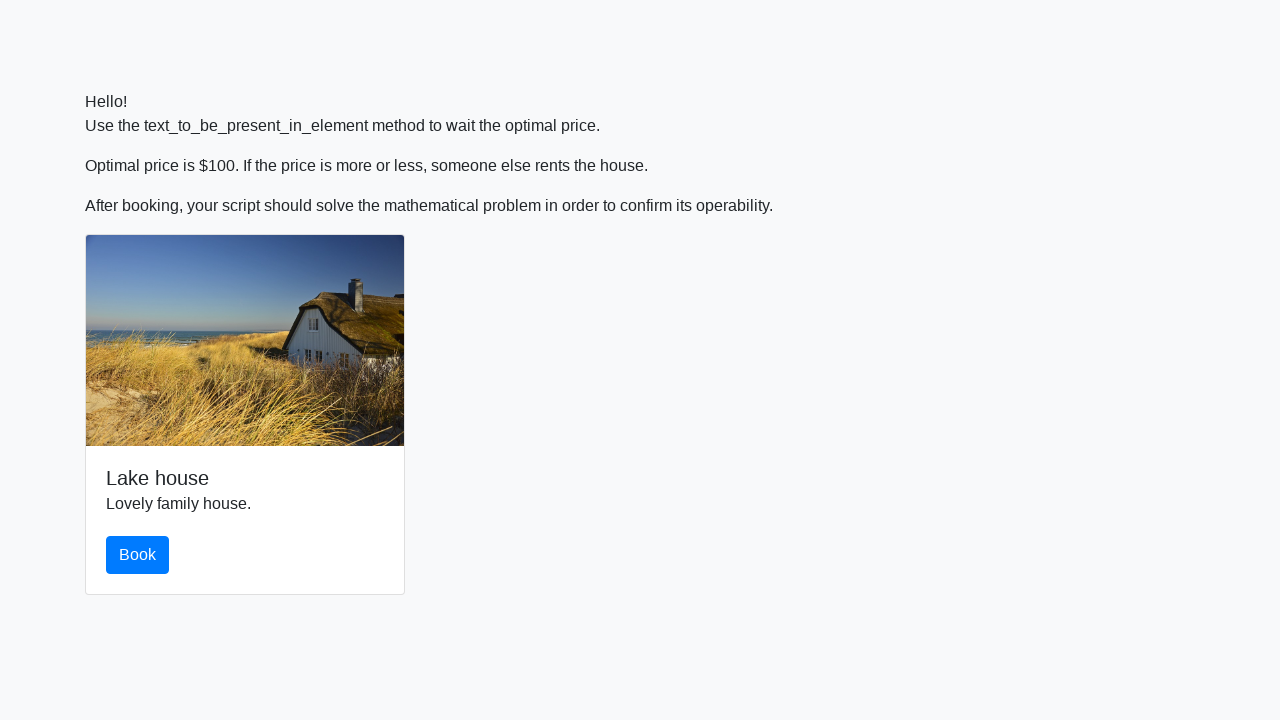

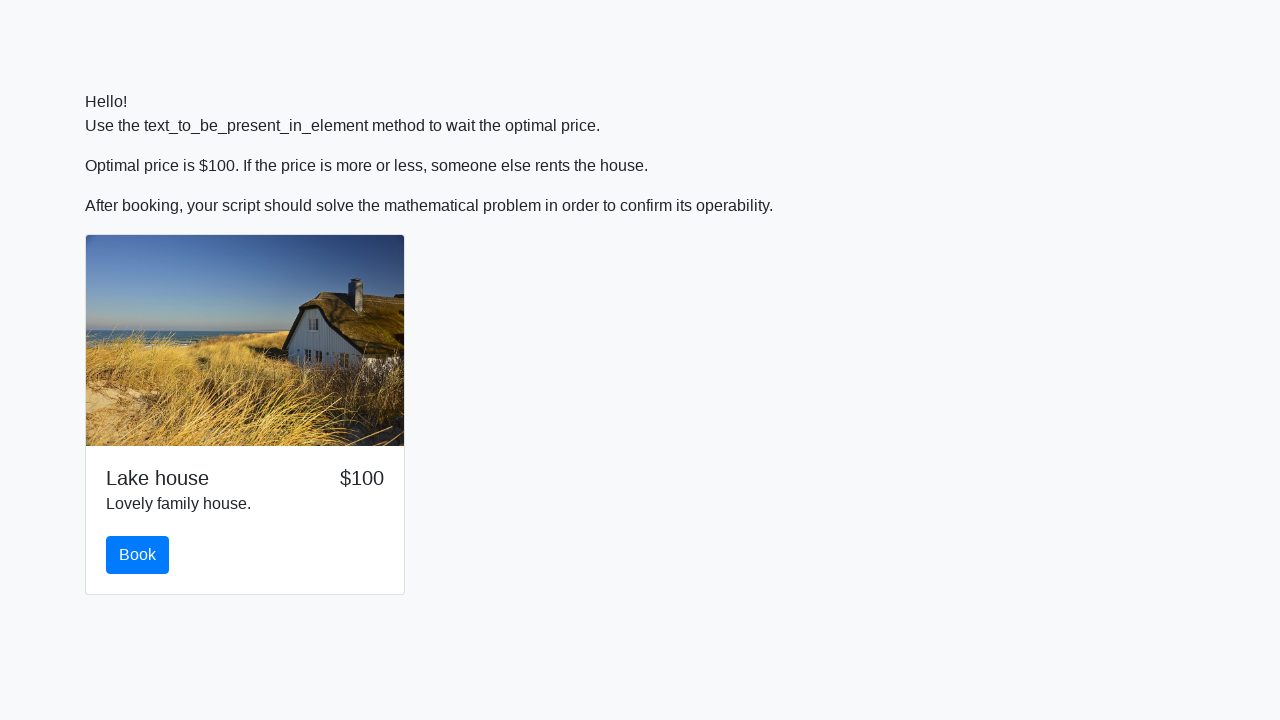